Tests a keypress form by clicking on a name input field, entering a name, and clicking a button to submit

Starting URL: https://formy-project.herokuapp.com/keypress

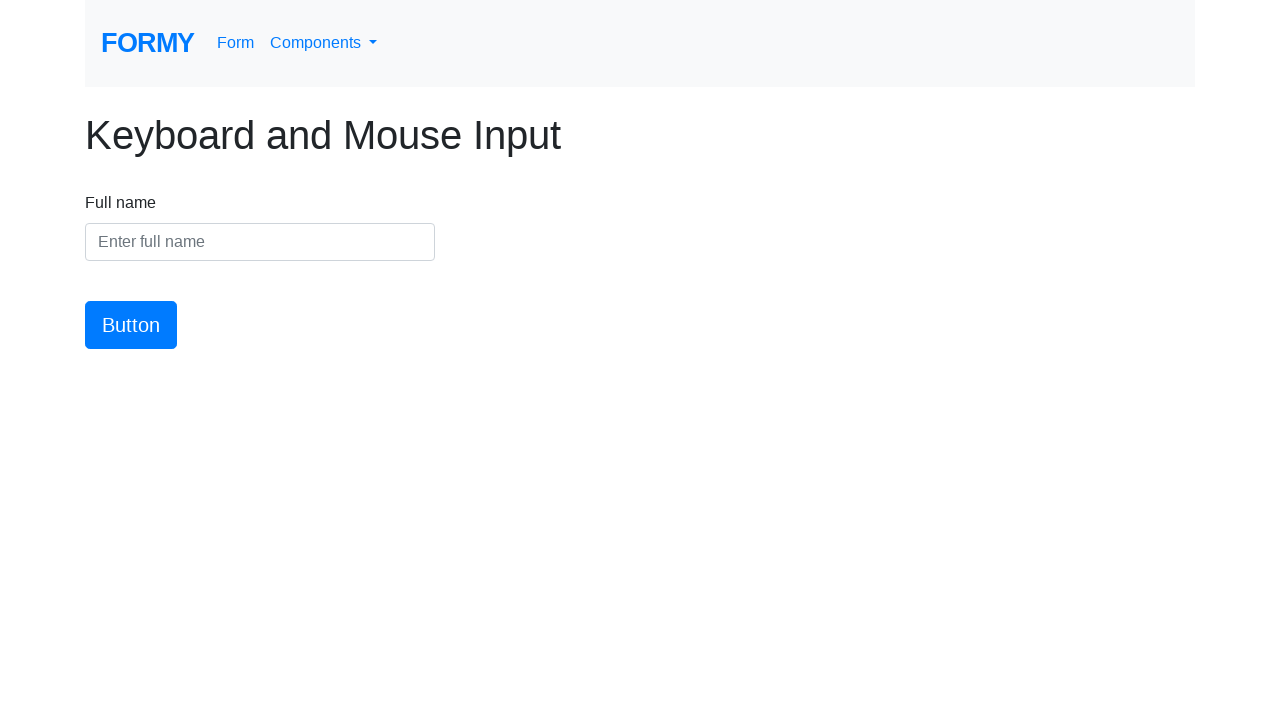

Clicked on the name input field at (260, 242) on #name
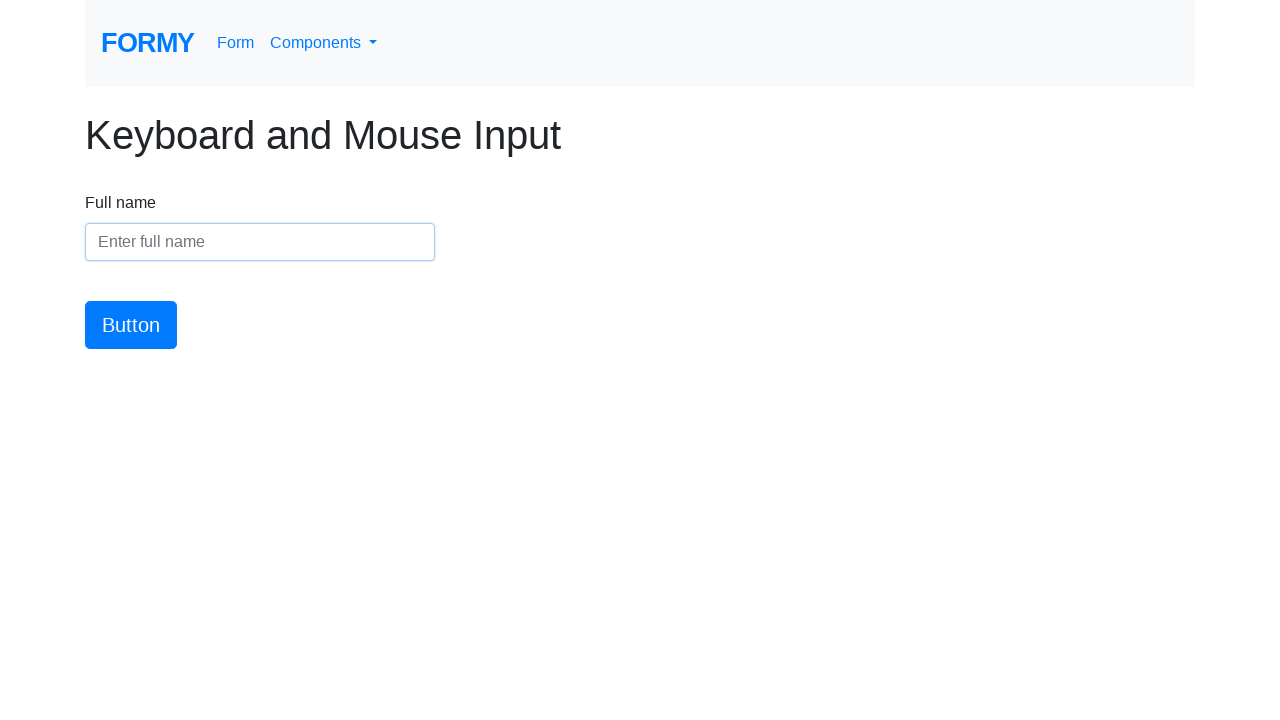

Entered 'shahabaj pathan' into the name field on #name
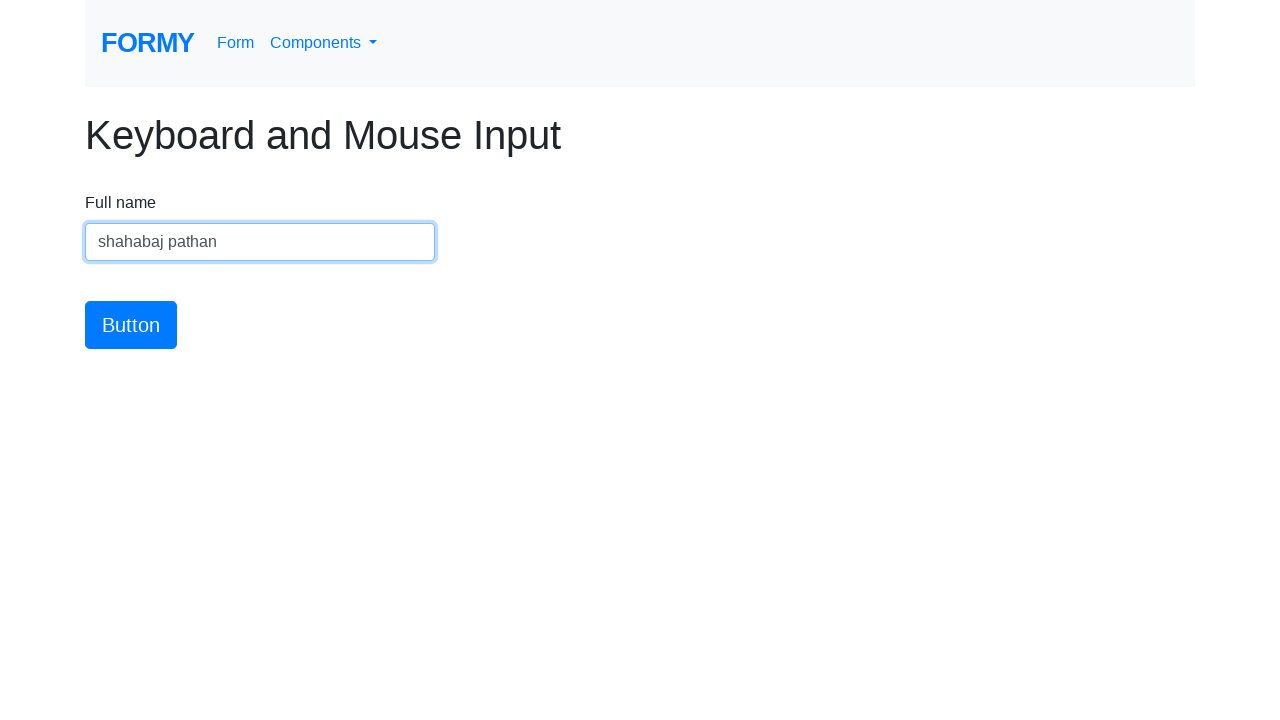

Clicked the submit button at (131, 325) on #button
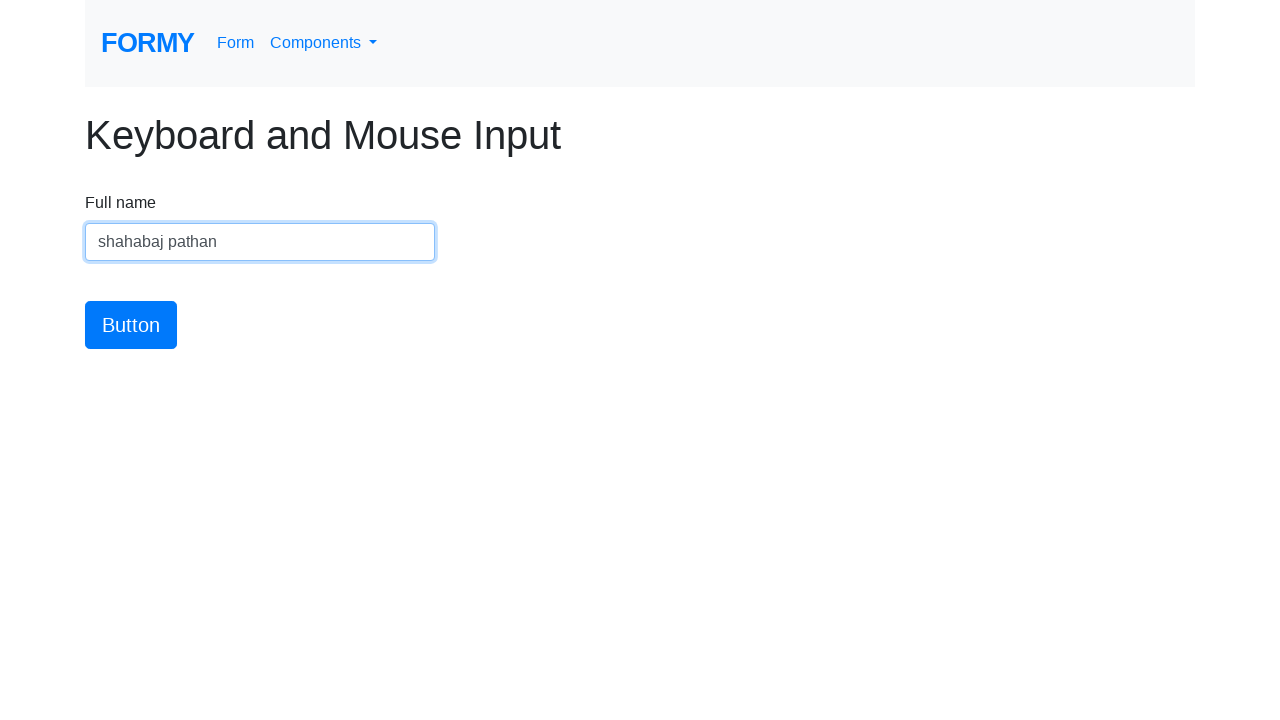

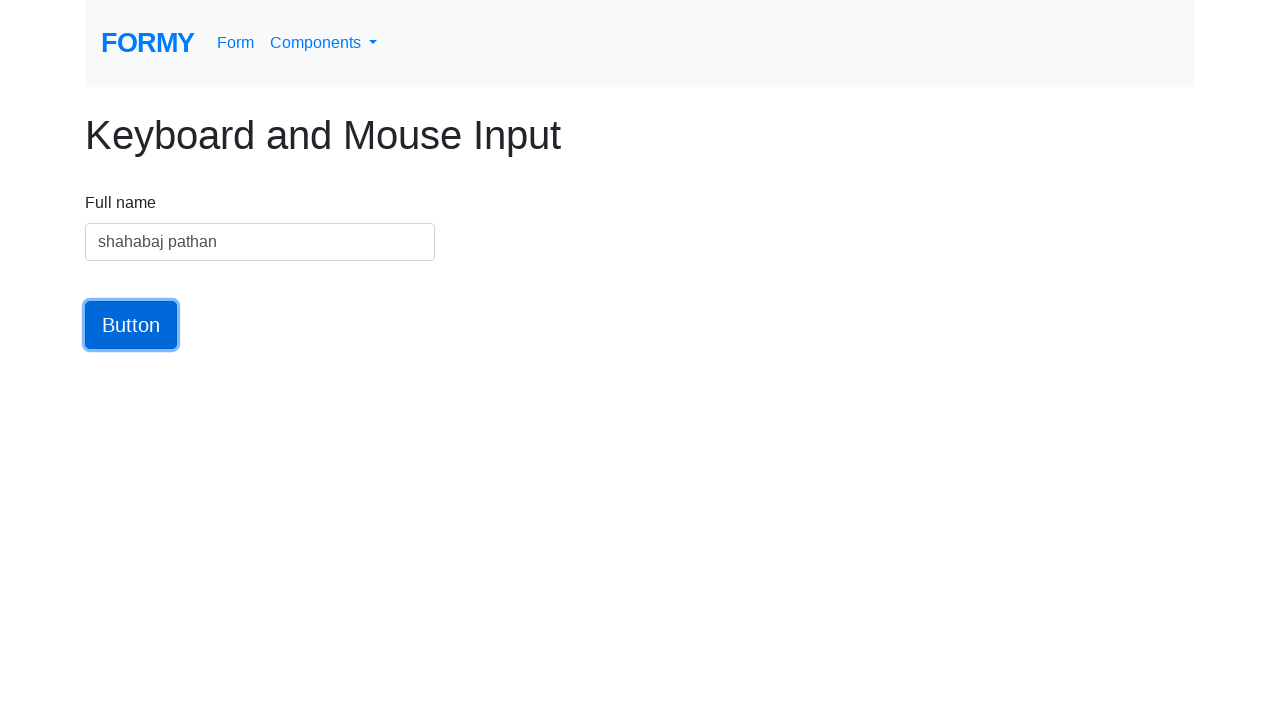